Navigates to VMware India homepage and retrieves the page title

Starting URL: https://www.vmware.com/in.html

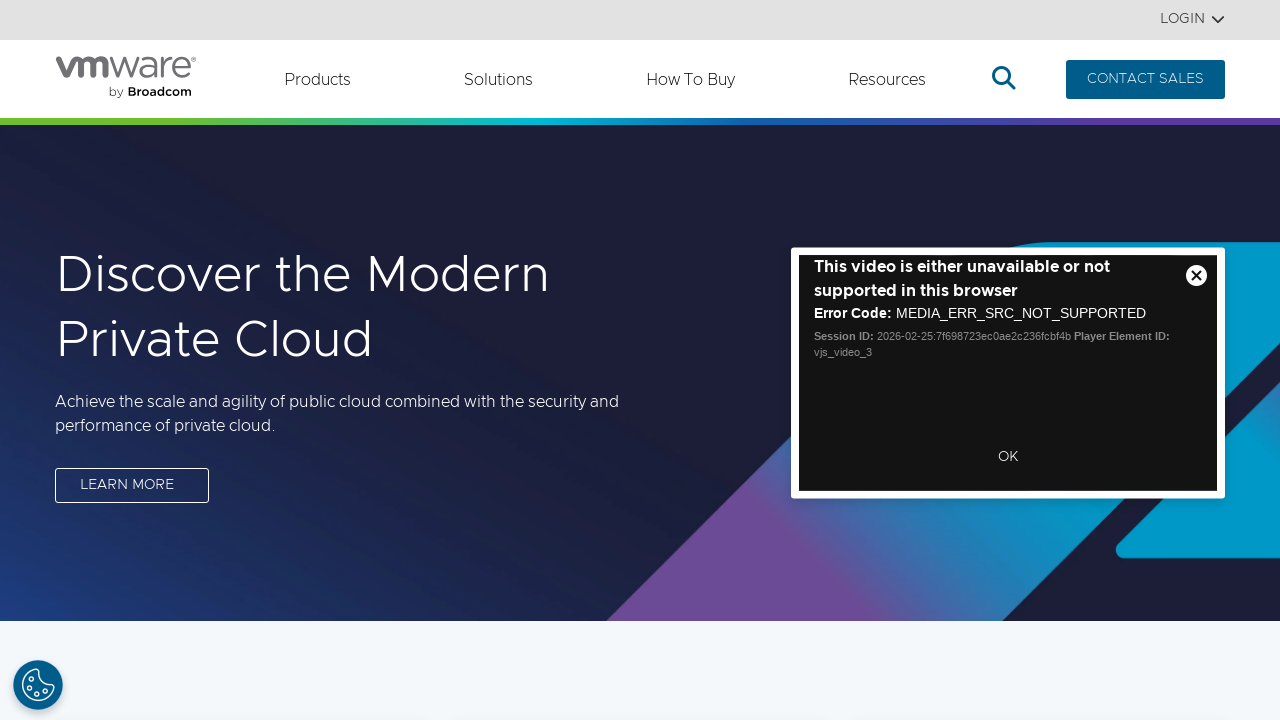

Navigated to VMware India homepage
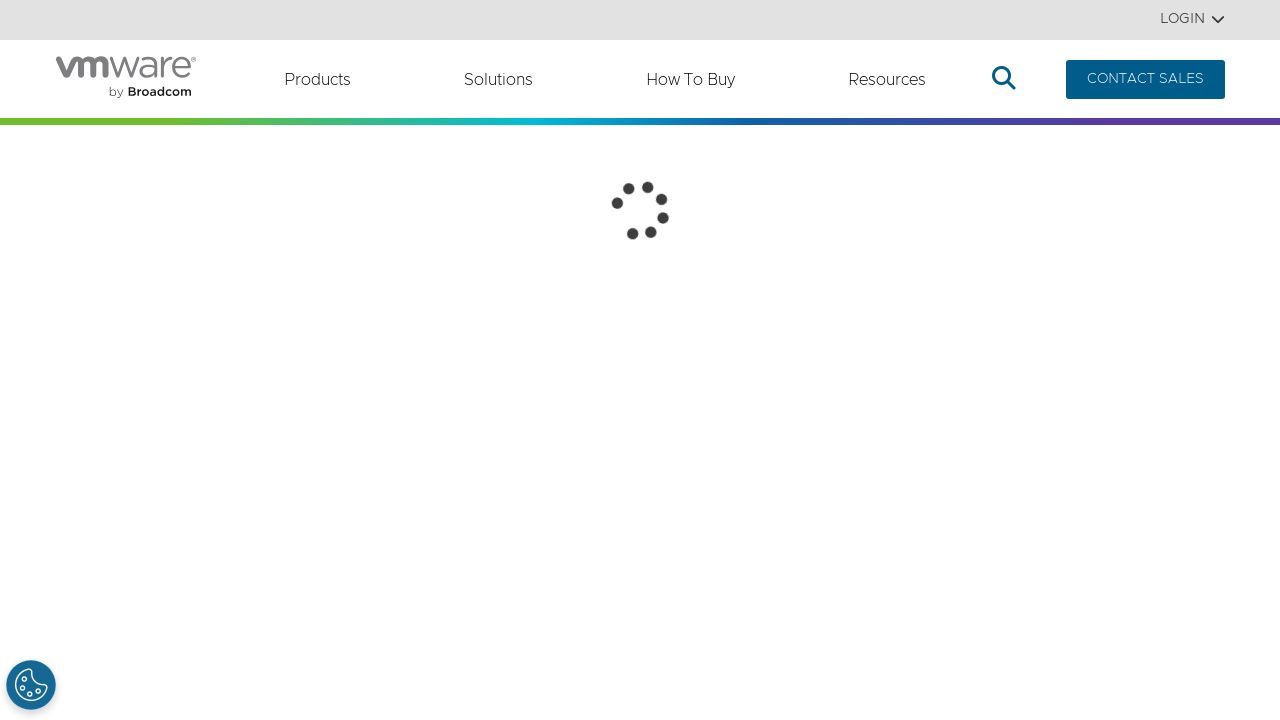

Retrieved page title: VMware by Broadcom - Cloud Computing for the Enterprise
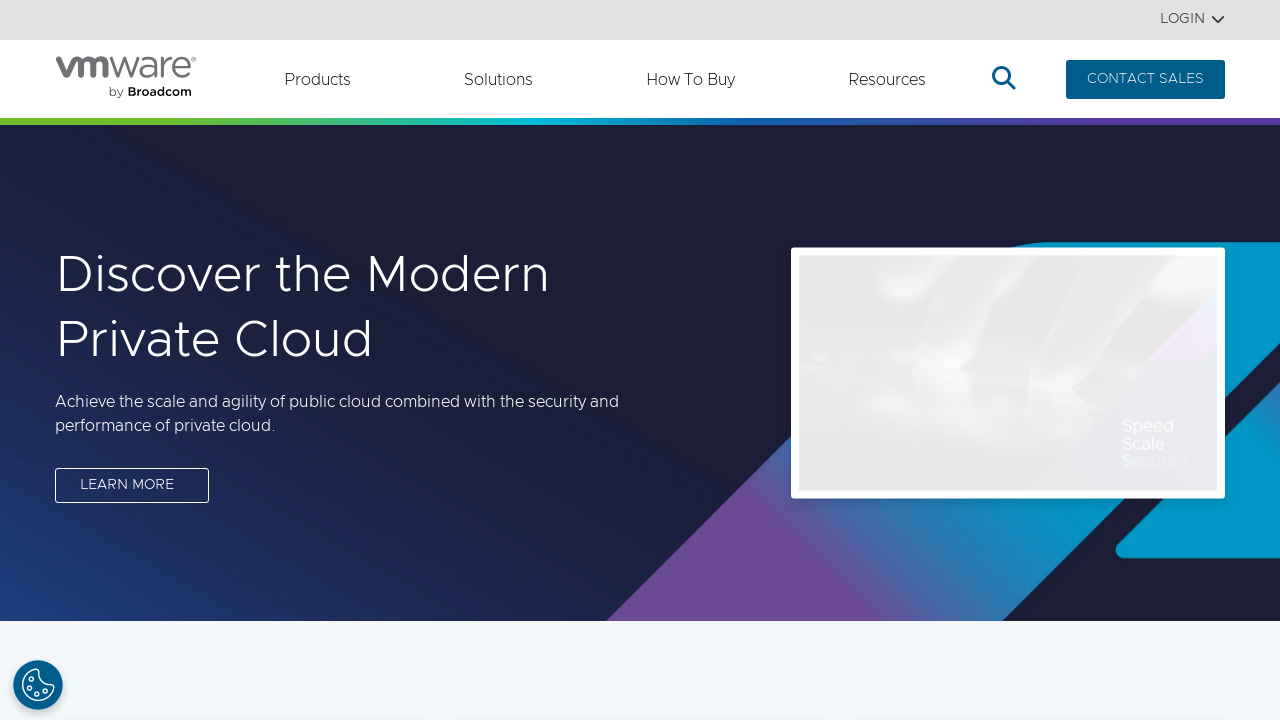

Printed page title to console
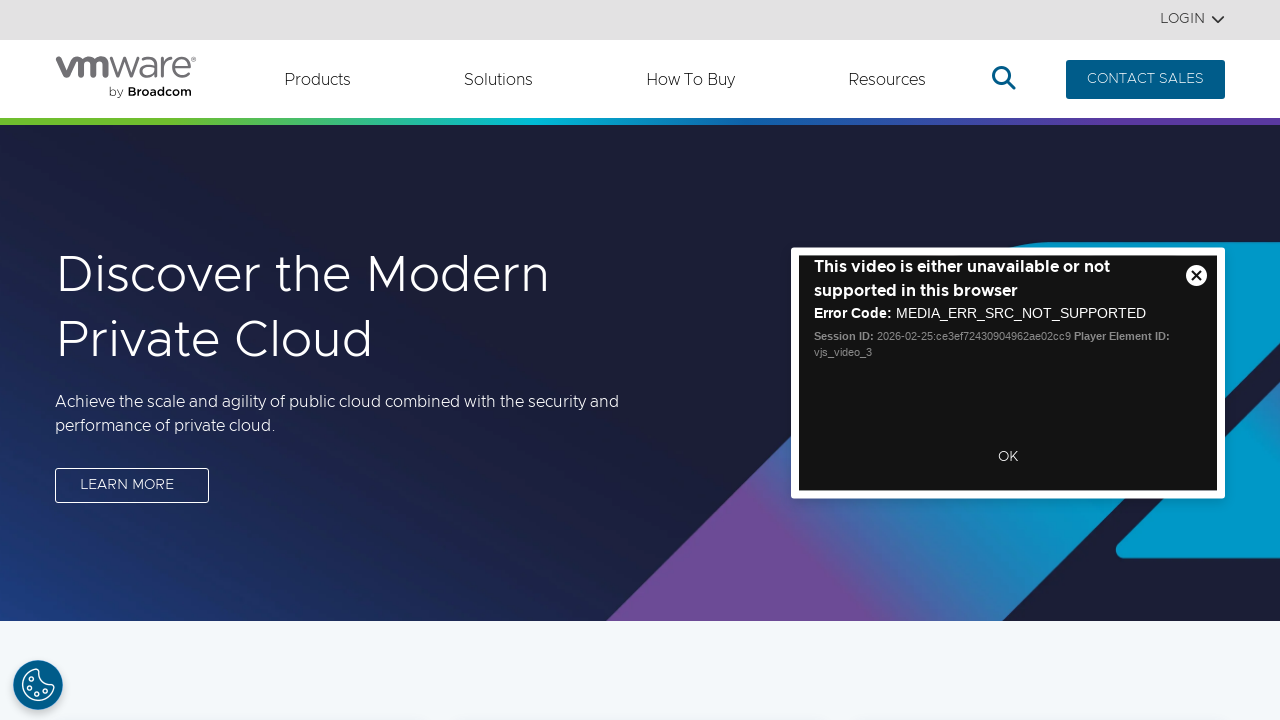

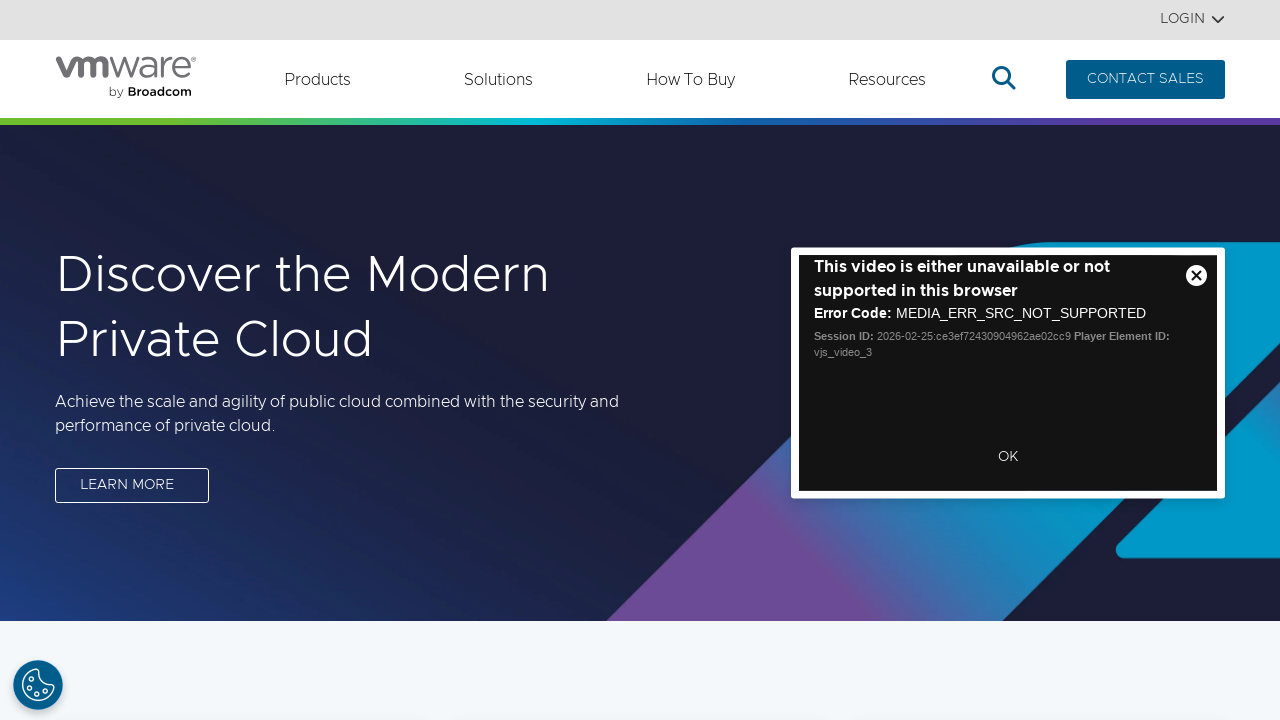